Waits for Company link to be clickable and clicks it on daviktapes.com

Starting URL: https://www.daviktapes.com/

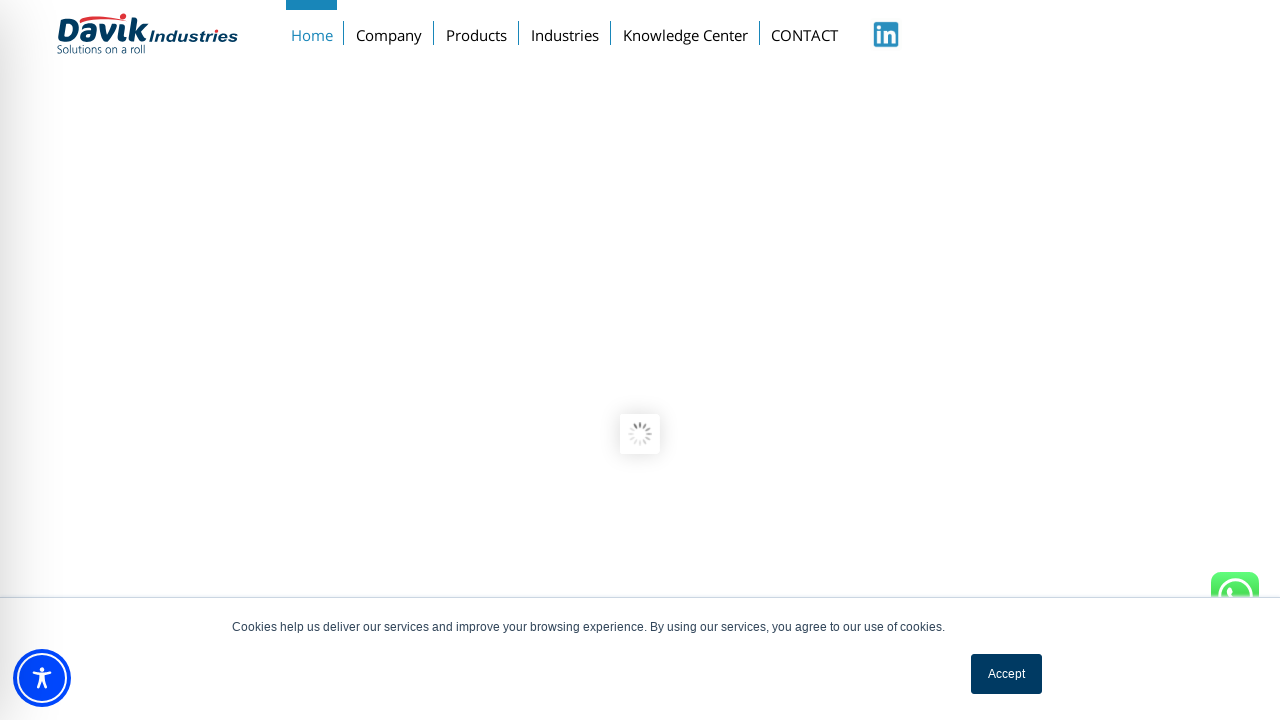

Waited for Company link to be visible
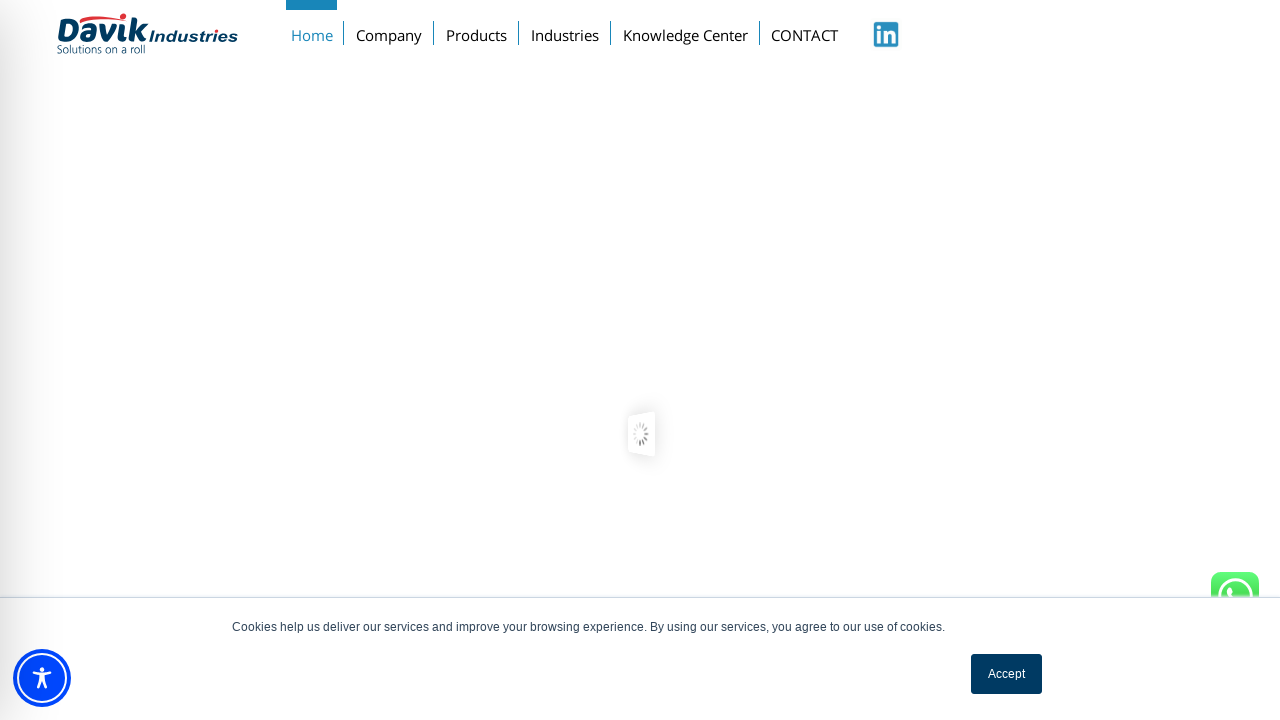

Clicked Company link at (389, 31) on xpath=//a[text() = 'Company']
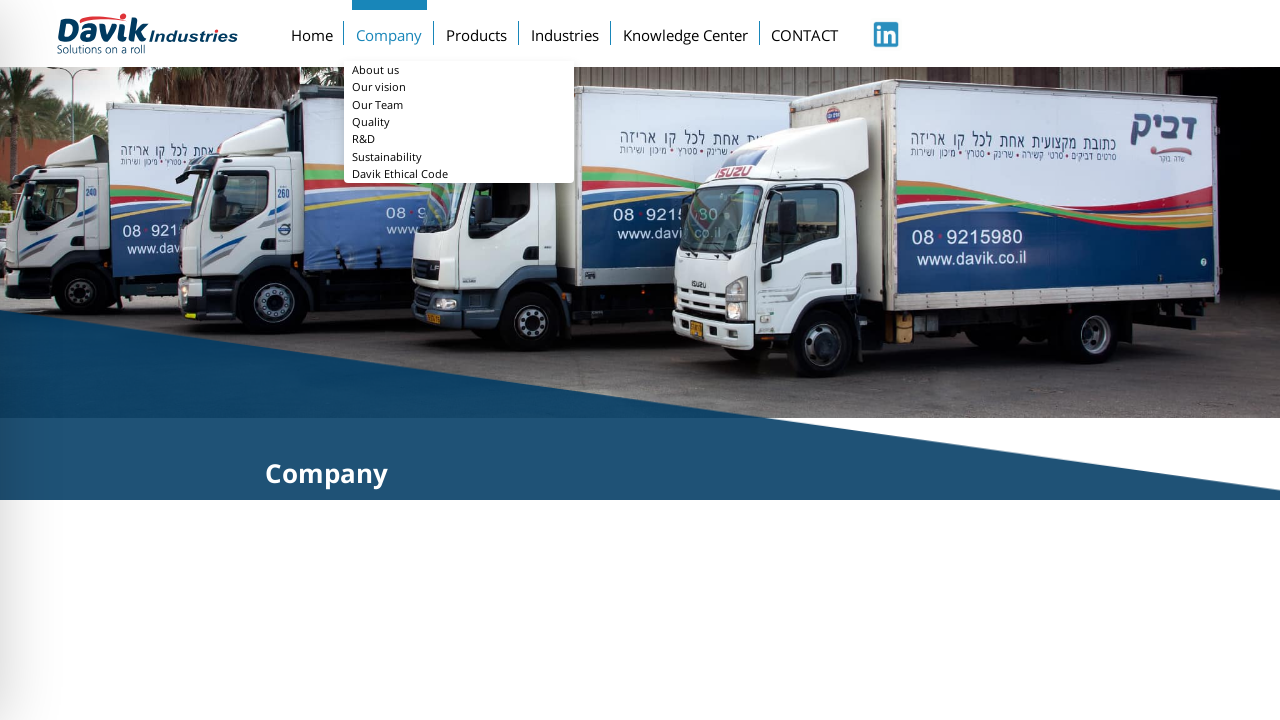

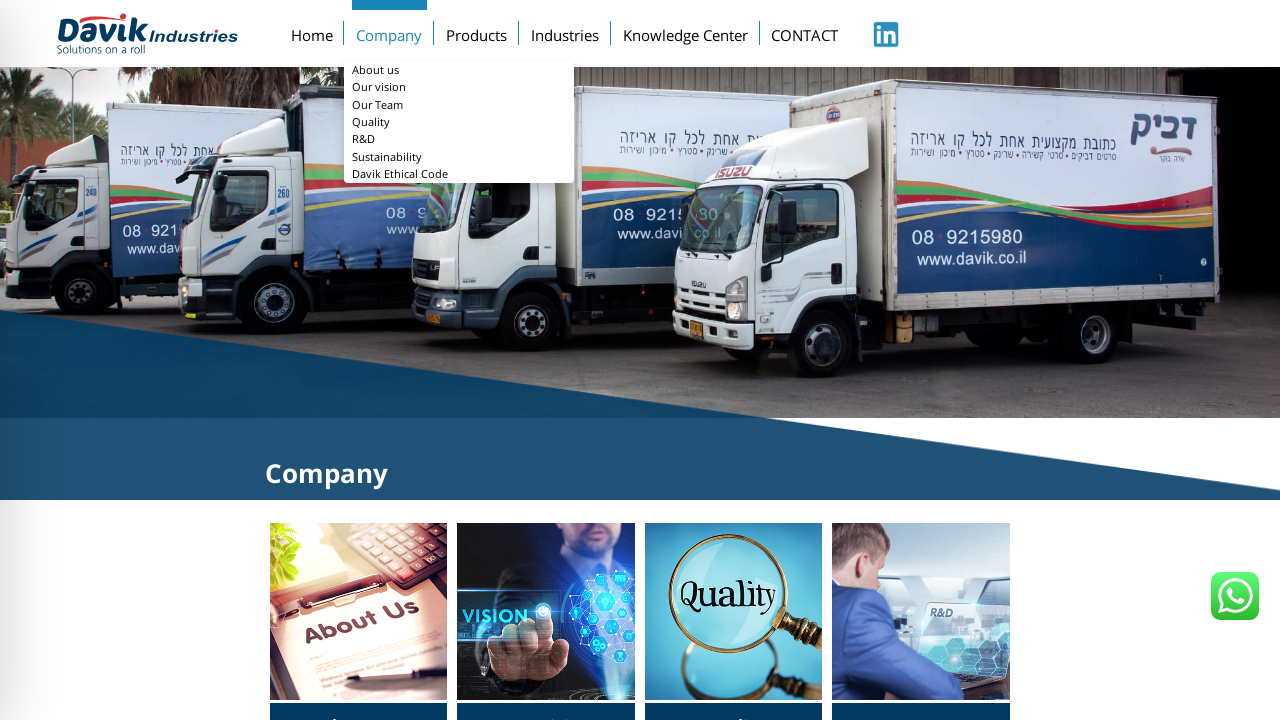